Tests single-option dropdown by selecting different options from the dropdown menu

Starting URL: https://trytestingthis.netlify.app/

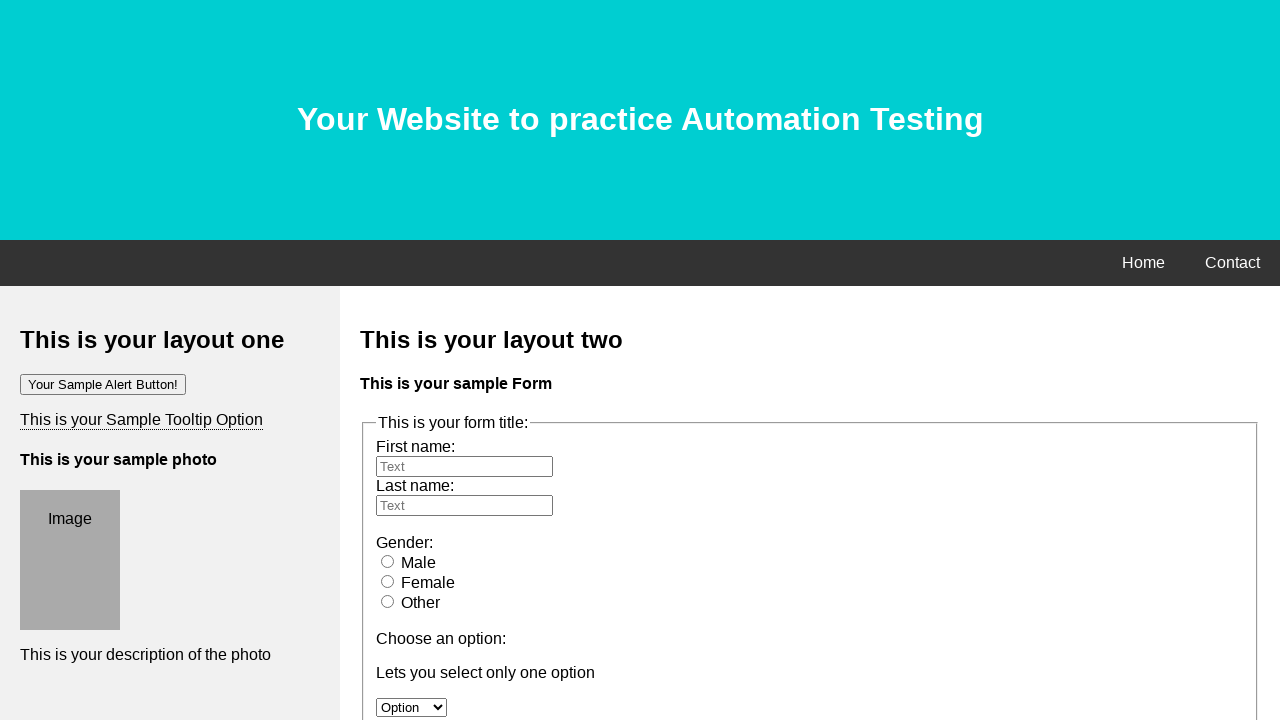

Clicked on dropdown to open it at (412, 707) on #option
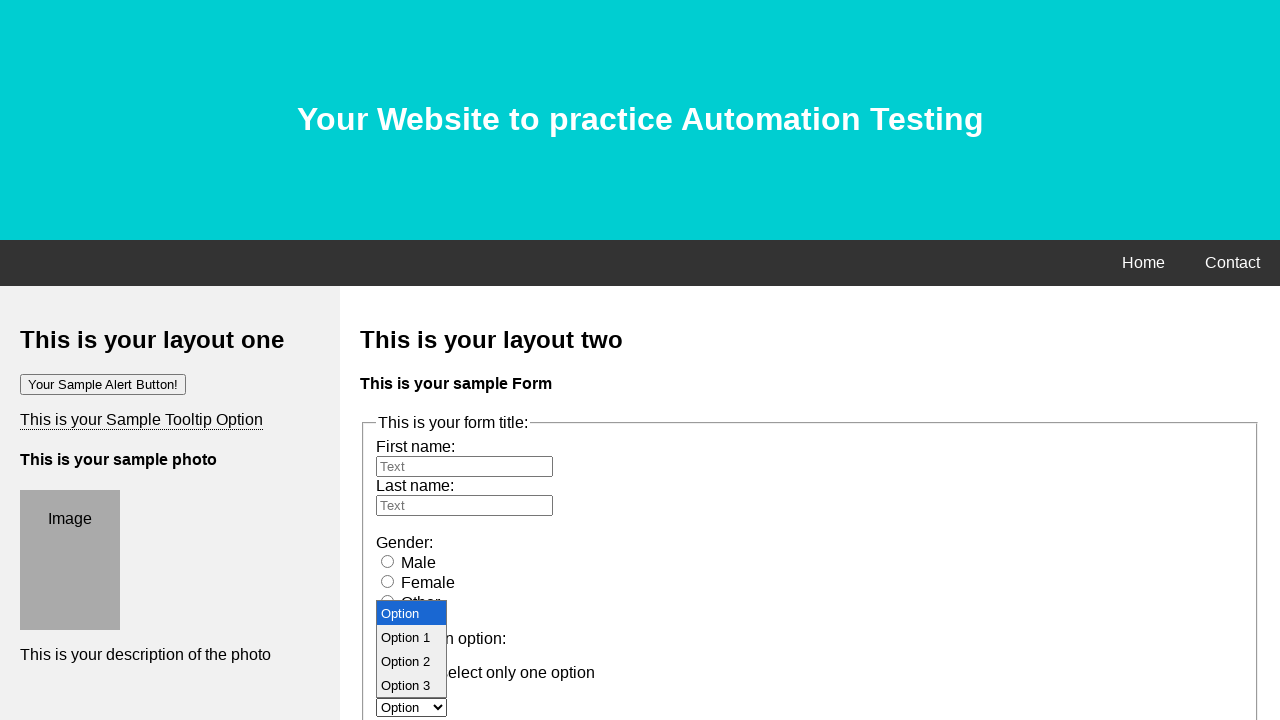

Selected 'option 1' from dropdown on #option
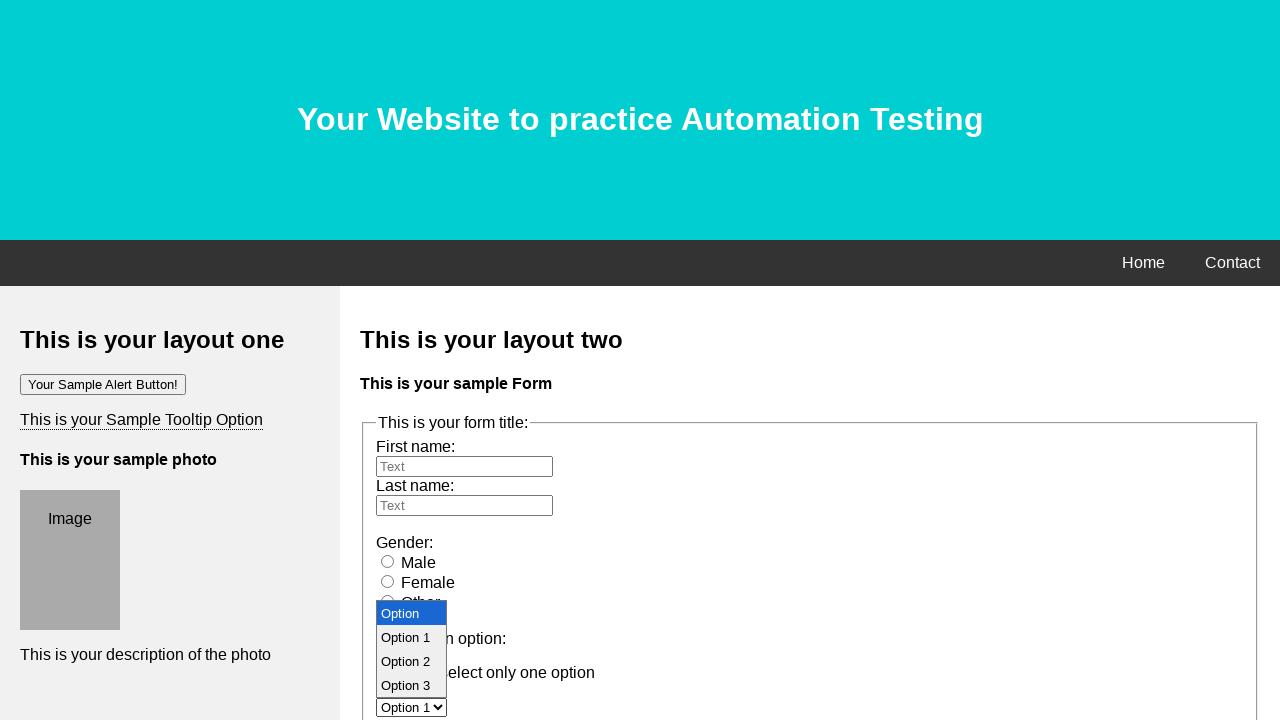

Selected 'option 2' from dropdown on #option
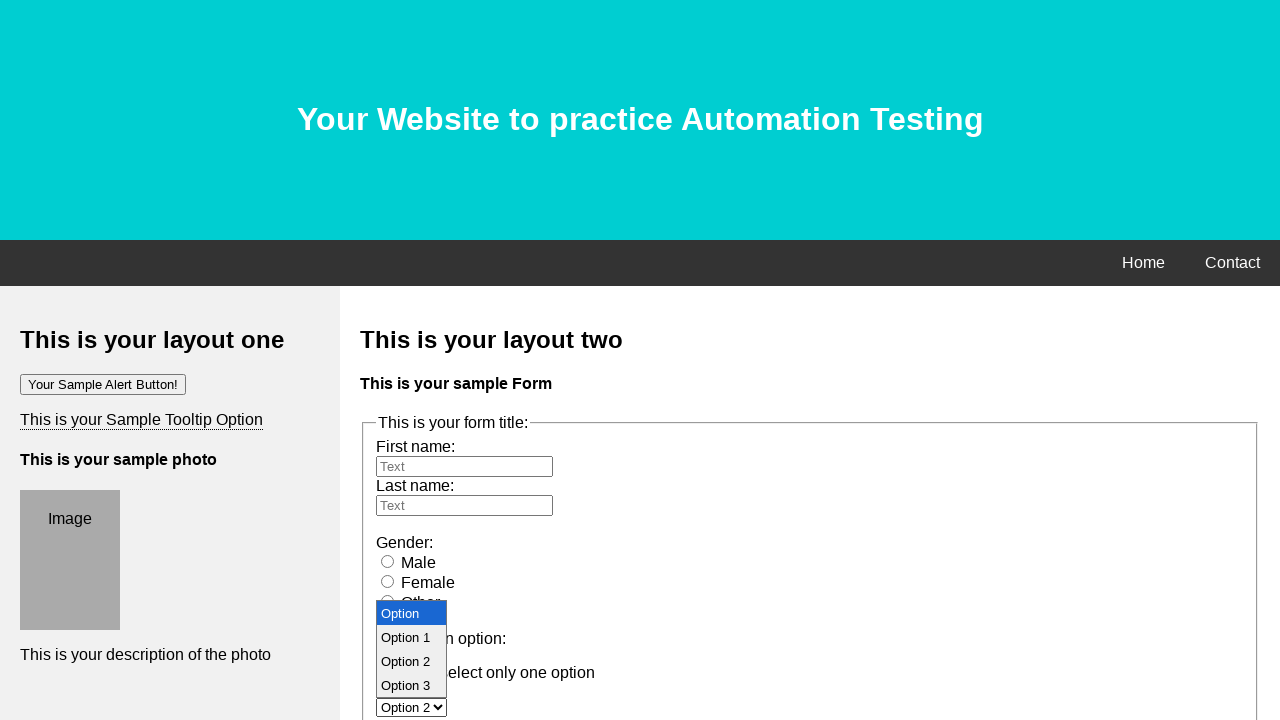

Selected 'option 3' from dropdown on #option
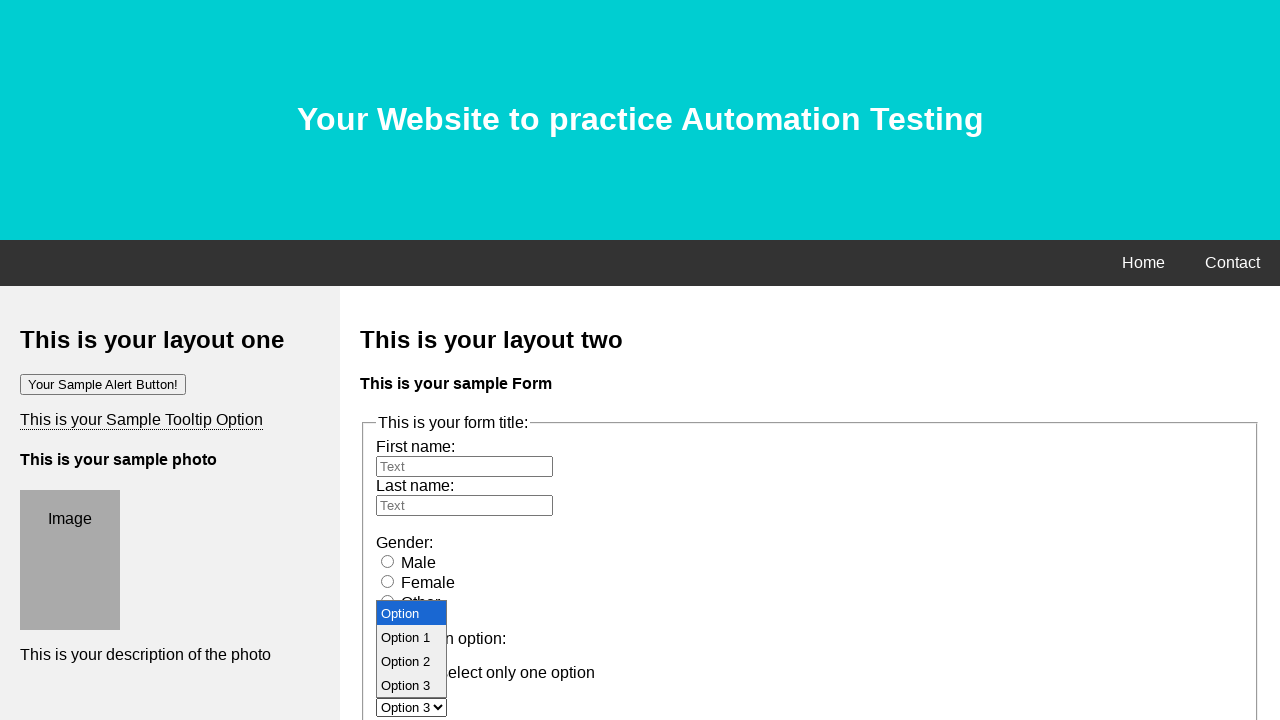

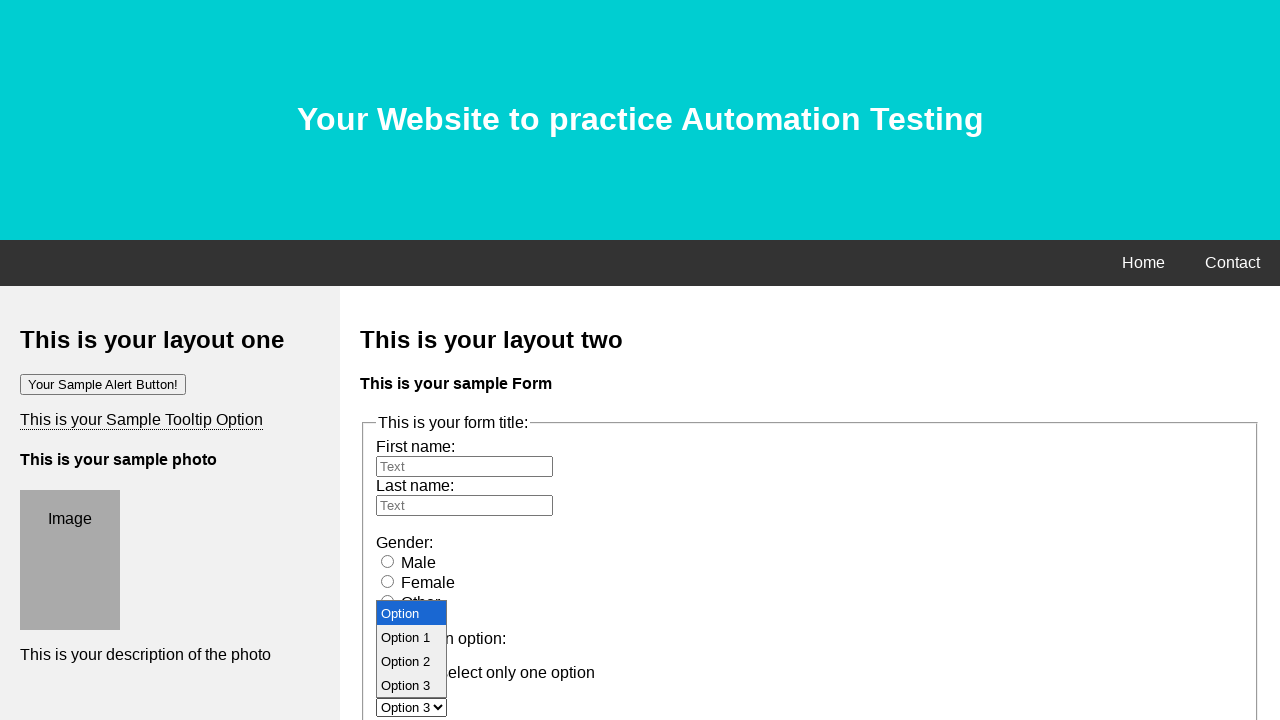